Tests the footer navigation links on an automation practice page by locating the footer section and clicking through each link in the first column to verify they are functional.

Starting URL: https://rahulshettyacademy.com/AutomationPractice/

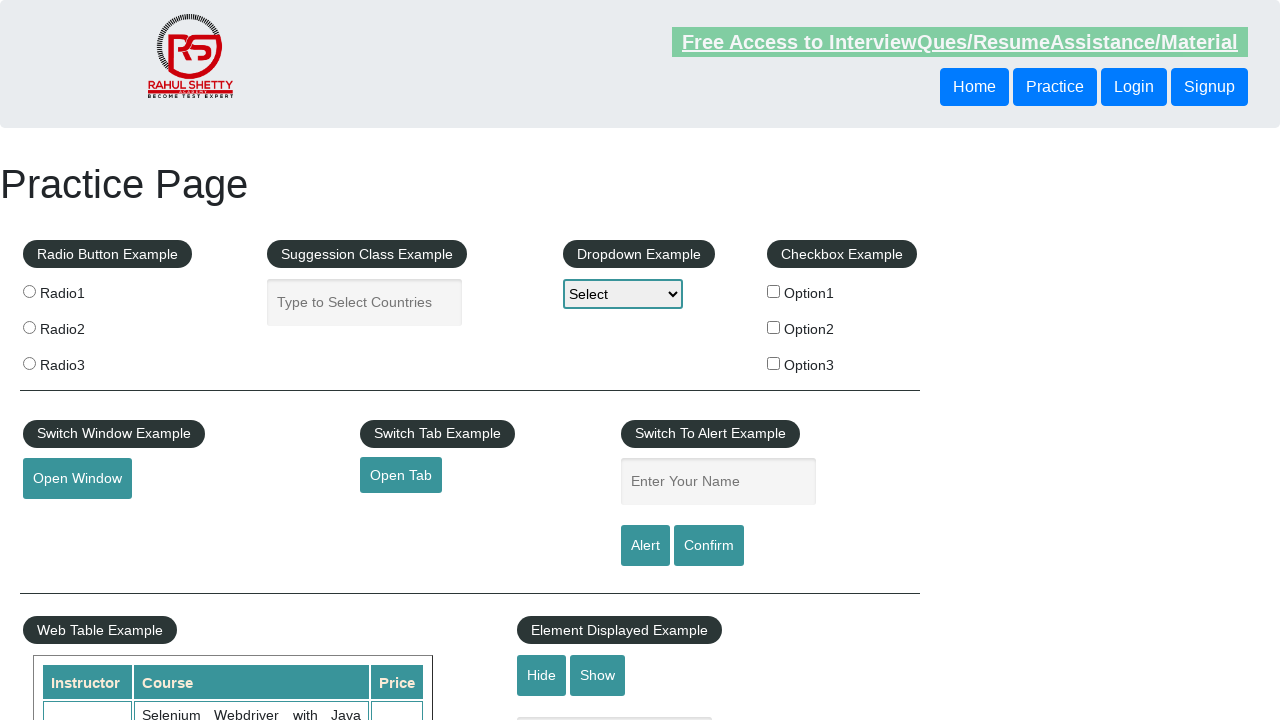

Footer section loaded
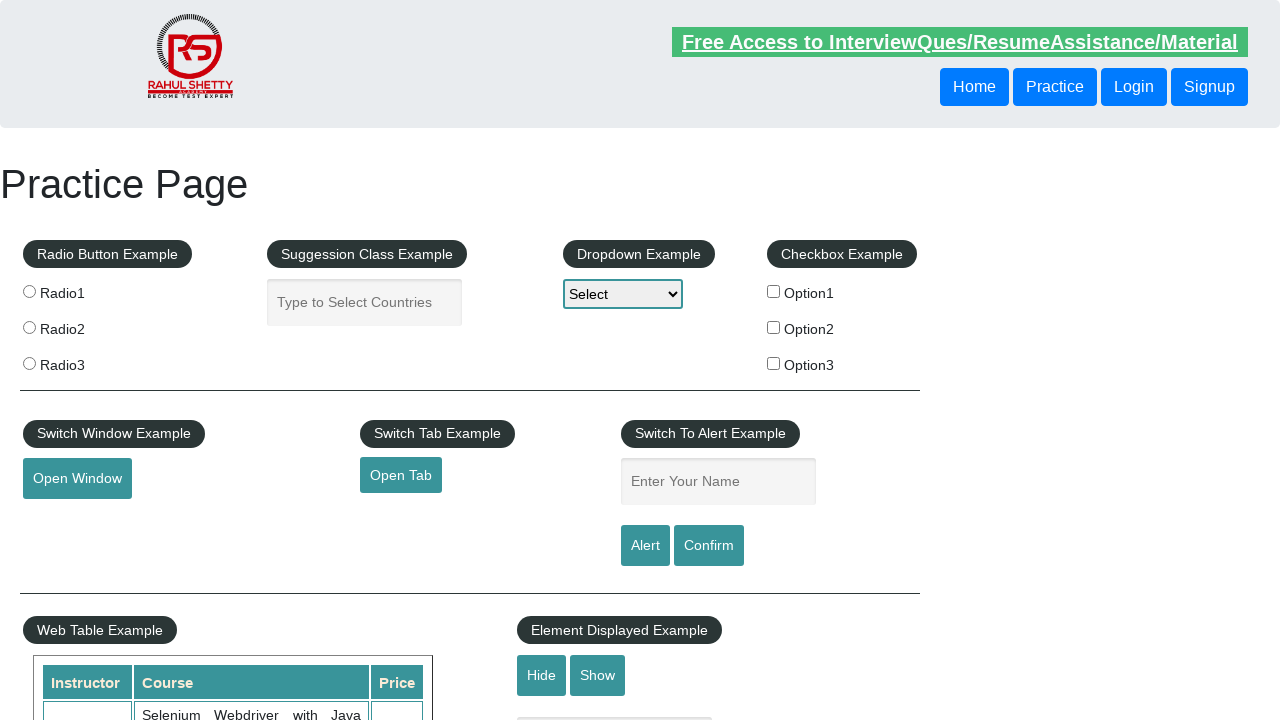

Located footer first column links
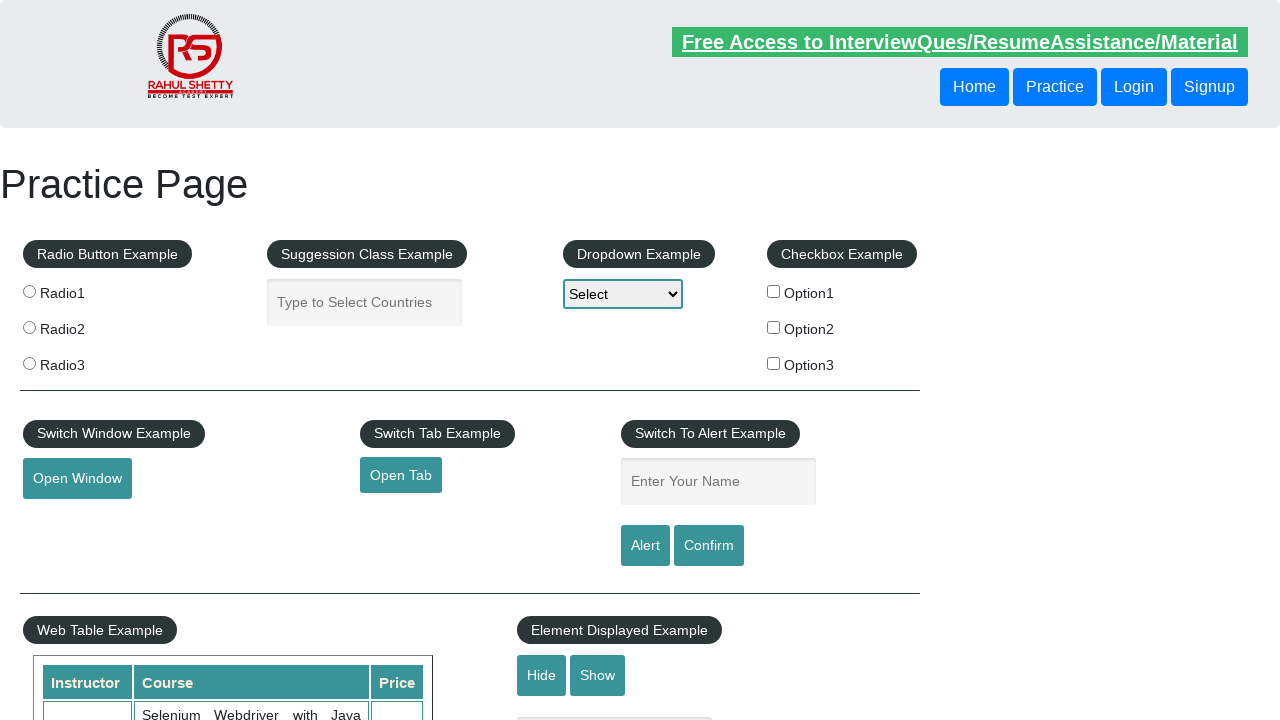

Found 5 links in footer first column
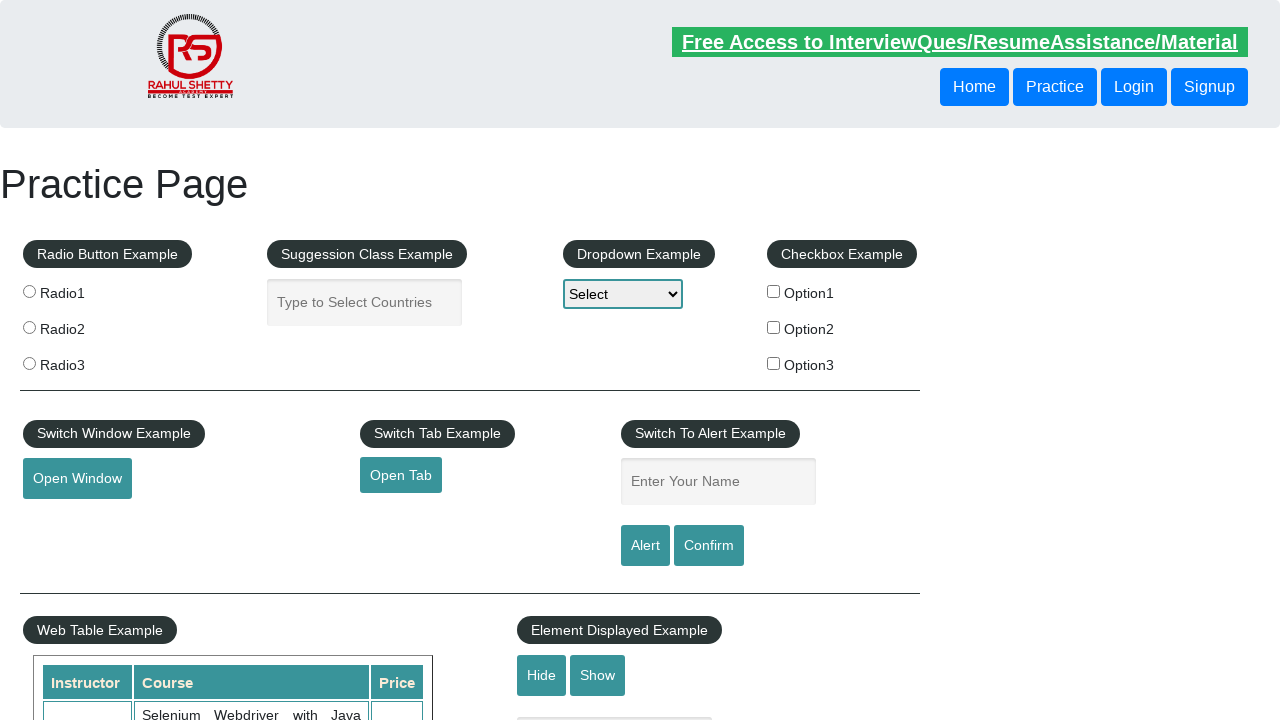

Navigated back to automation practice page (iteration 1)
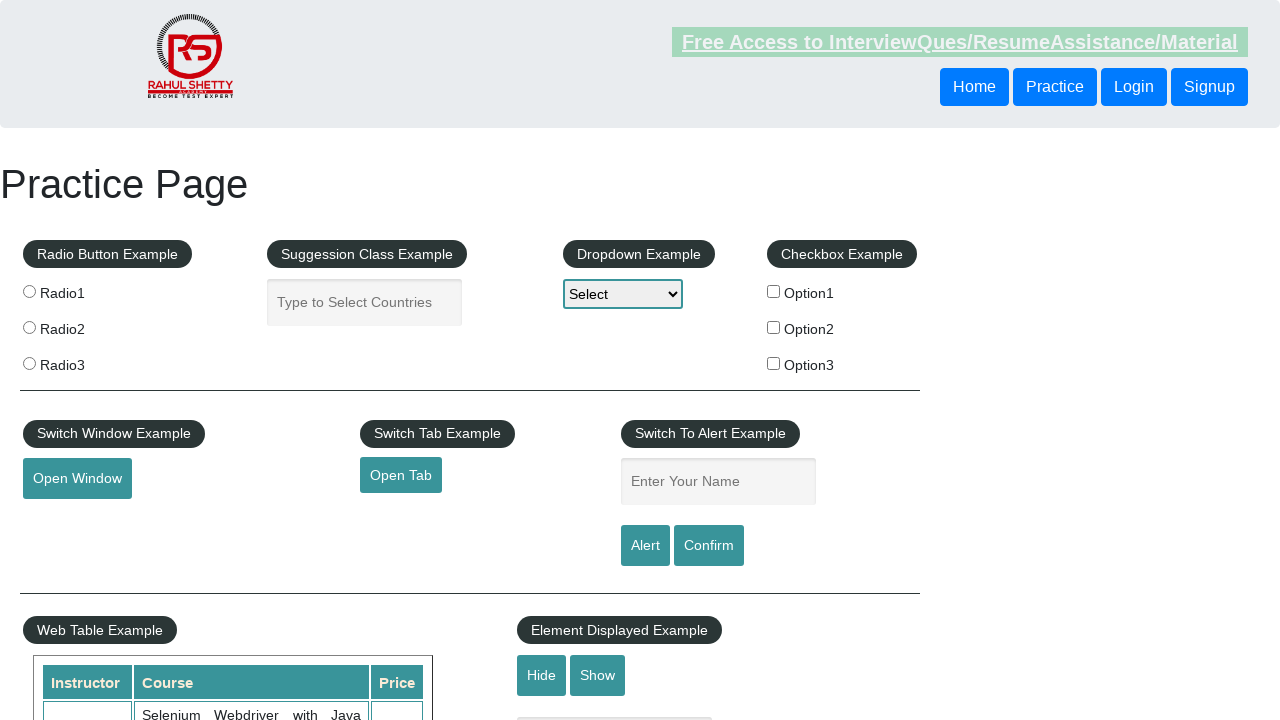

Footer section loaded on return navigation
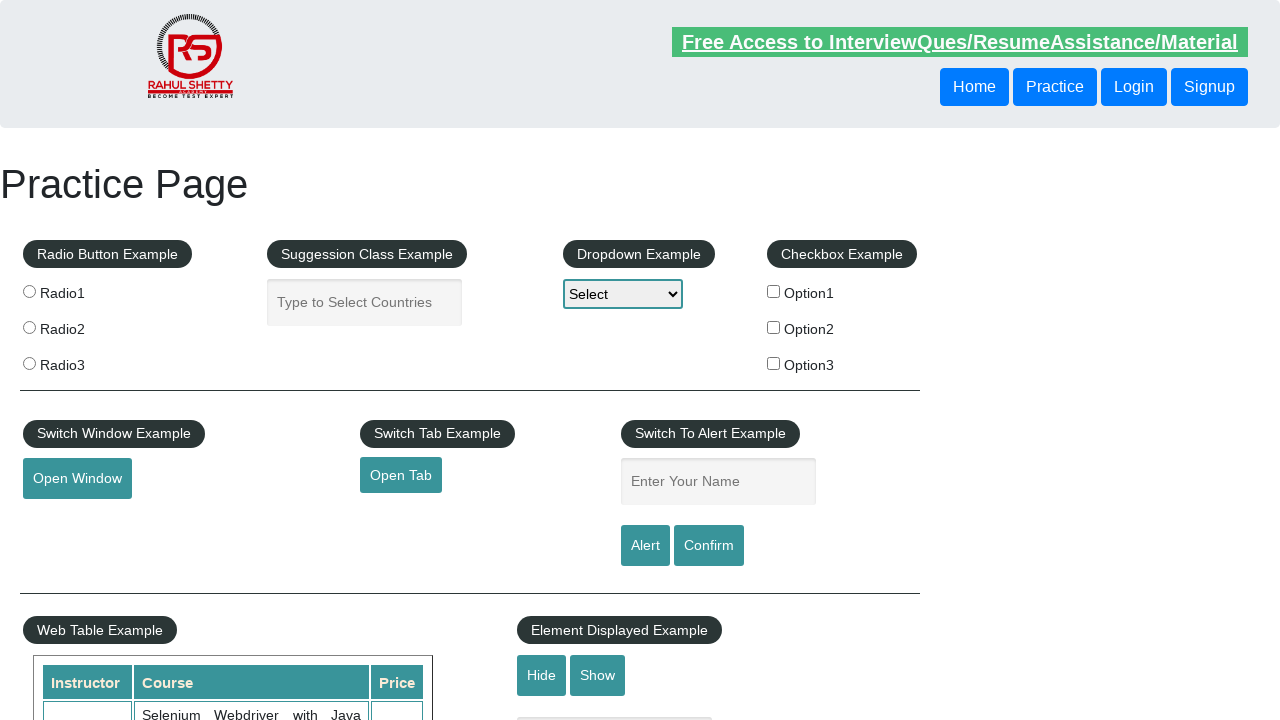

Re-located footer first column links
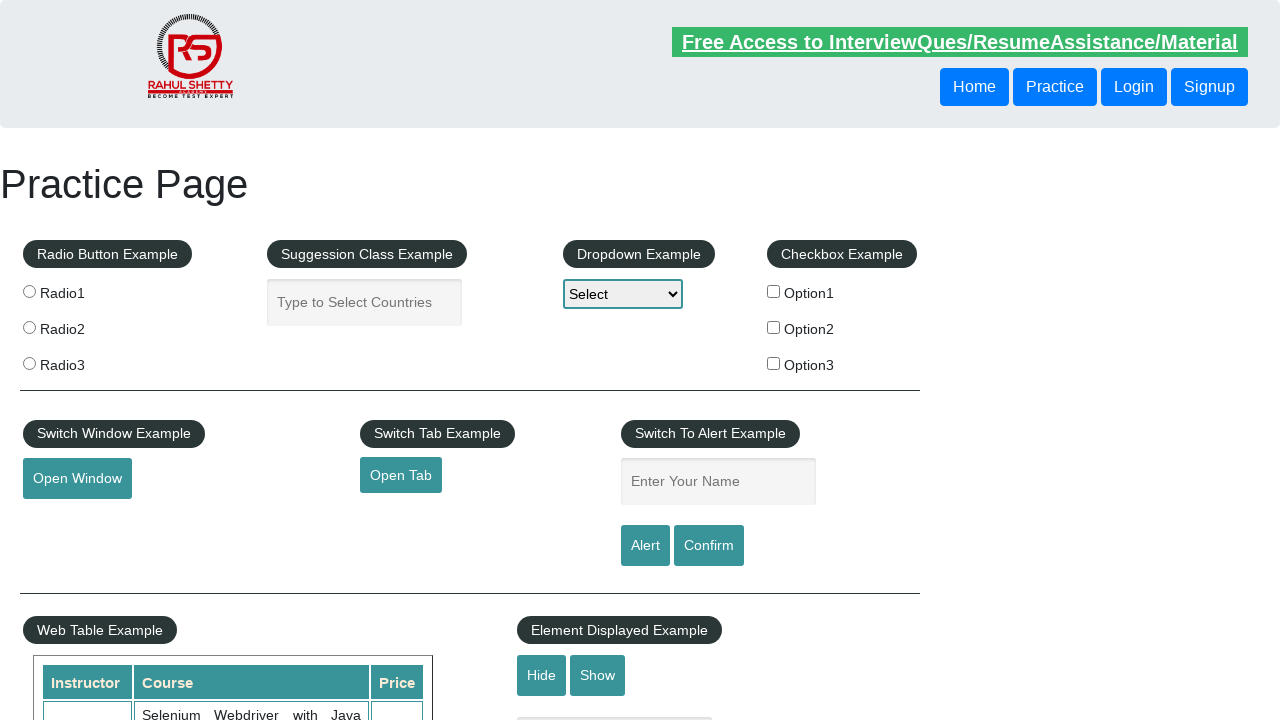

Clicked footer link at index 1 at (68, 520) on #gf-BIG >> xpath=//table/tbody/tr/td[1]/ul >> a >> nth=1
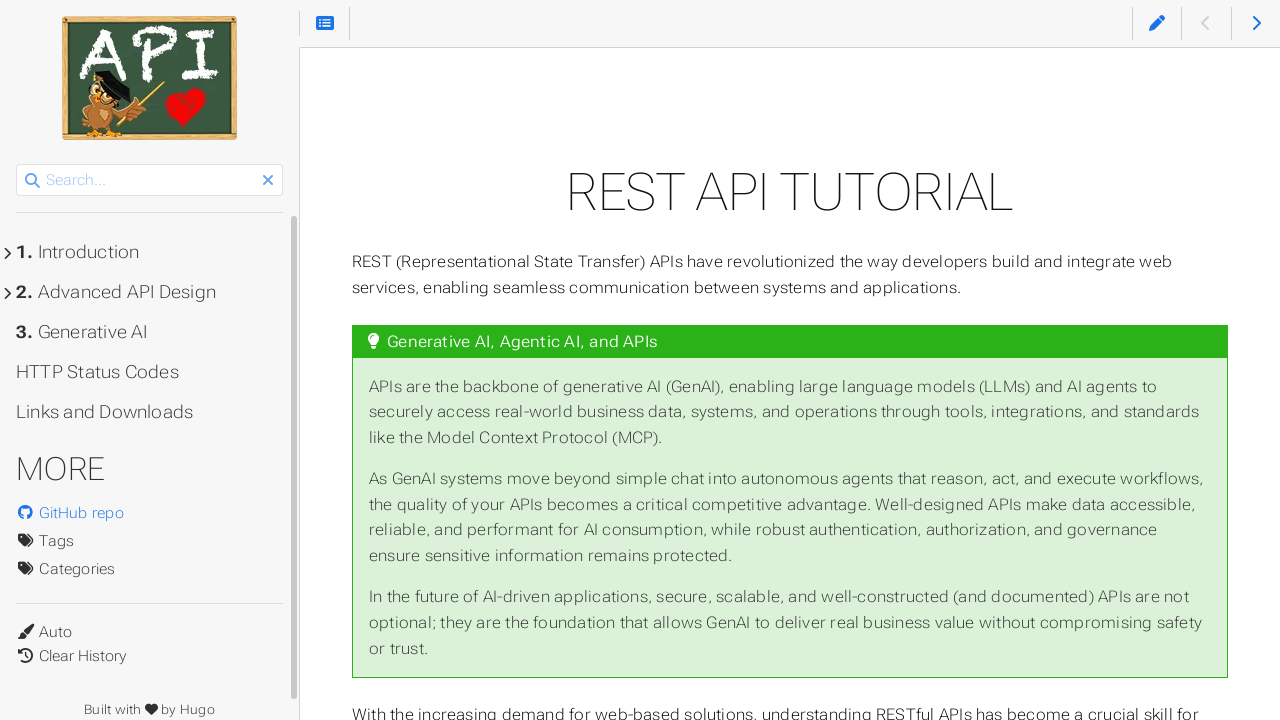

Page navigation completed and DOM content loaded
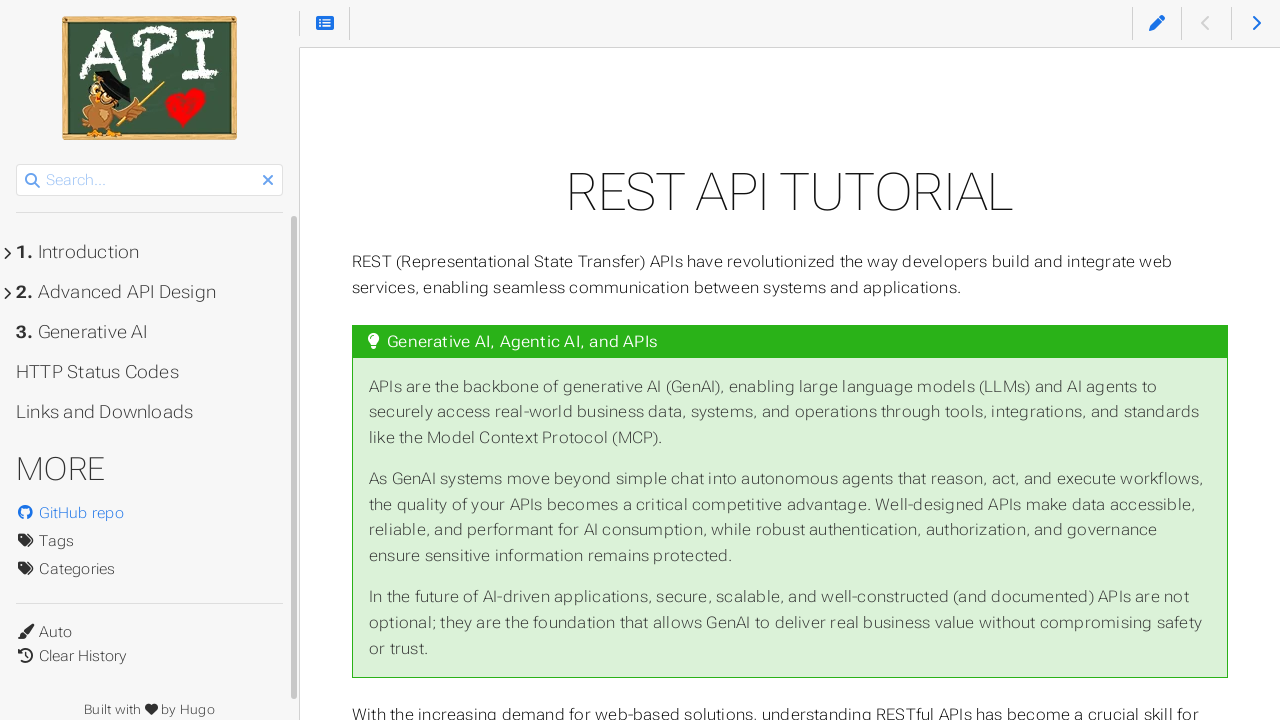

Navigated back to automation practice page (iteration 2)
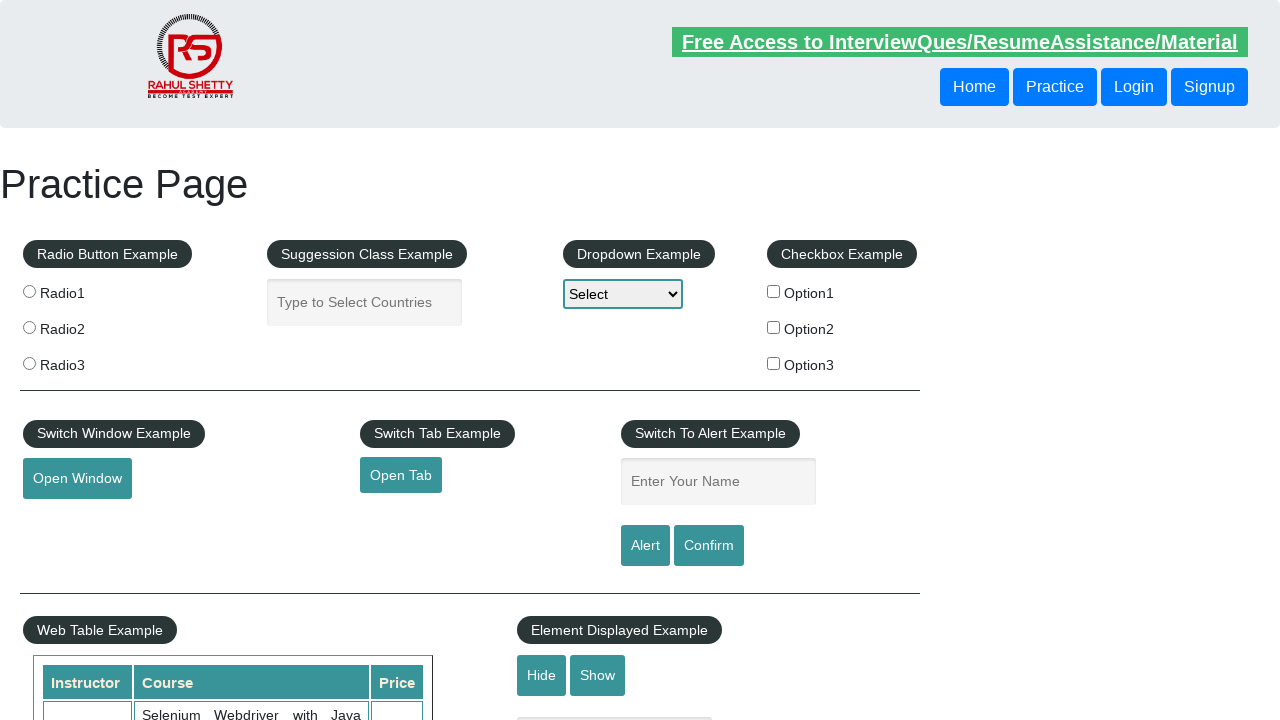

Footer section loaded on return navigation
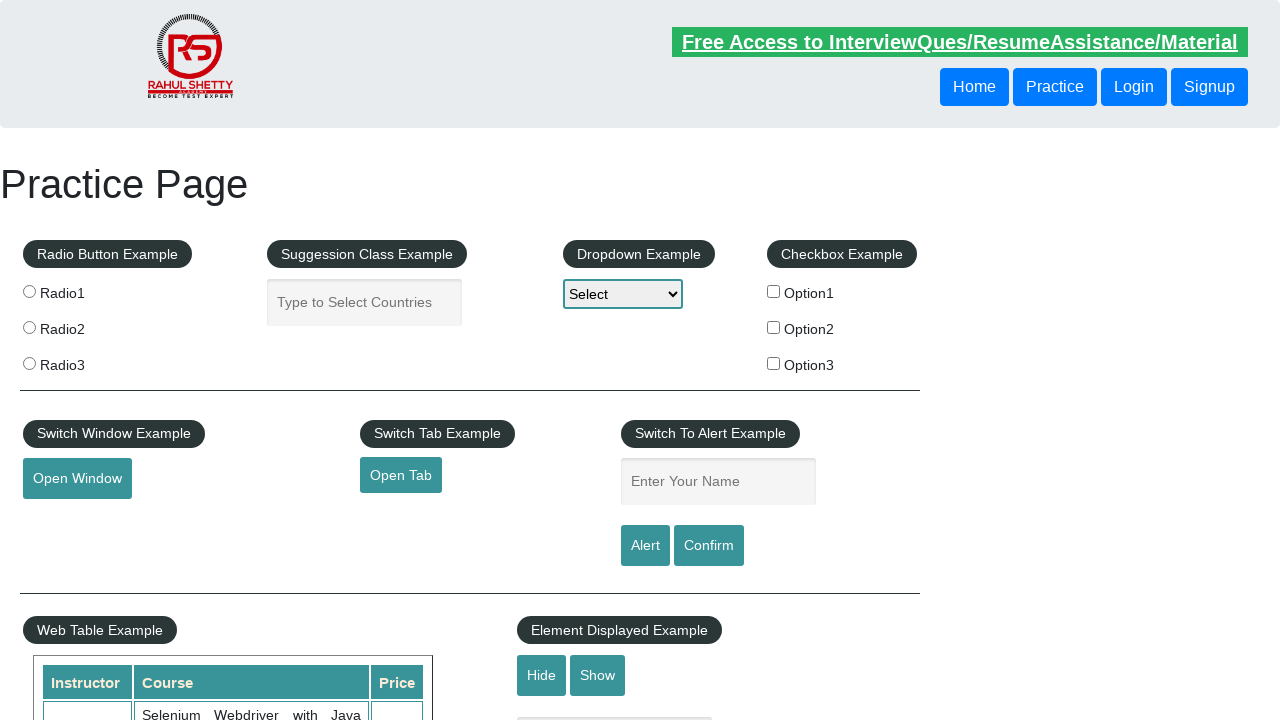

Re-located footer first column links
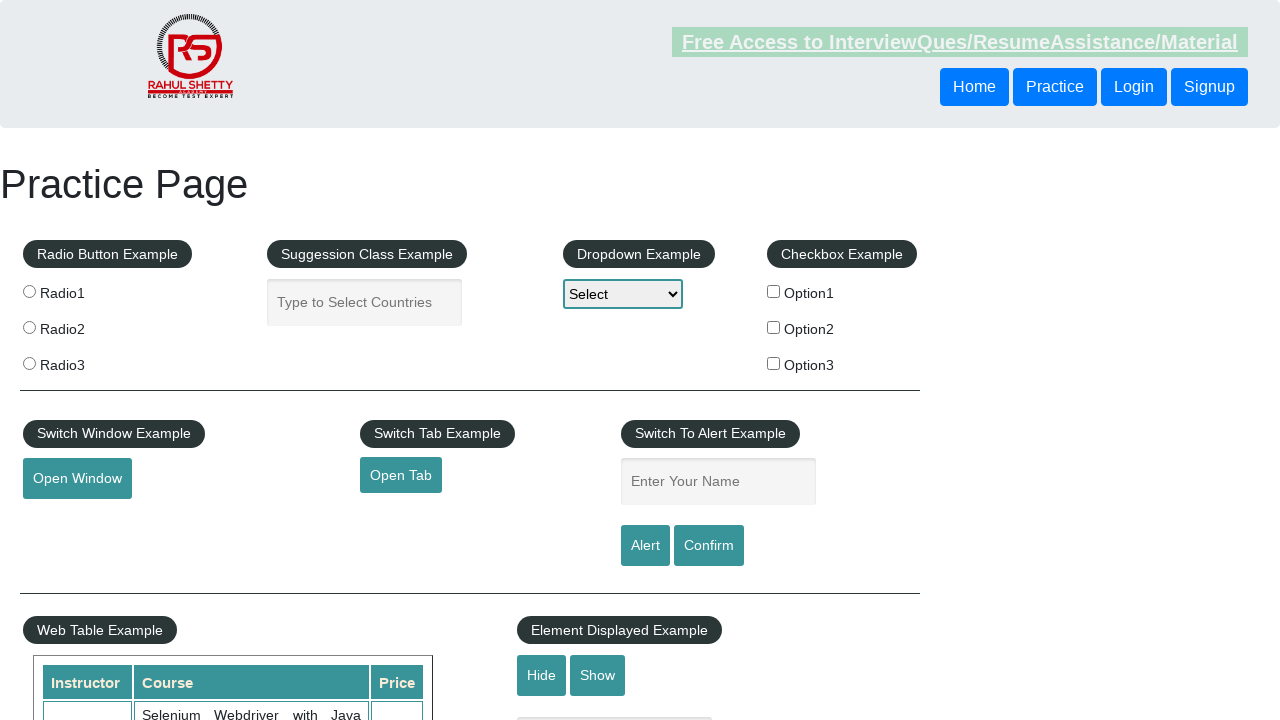

Clicked footer link at index 2 at (62, 550) on #gf-BIG >> xpath=//table/tbody/tr/td[1]/ul >> a >> nth=2
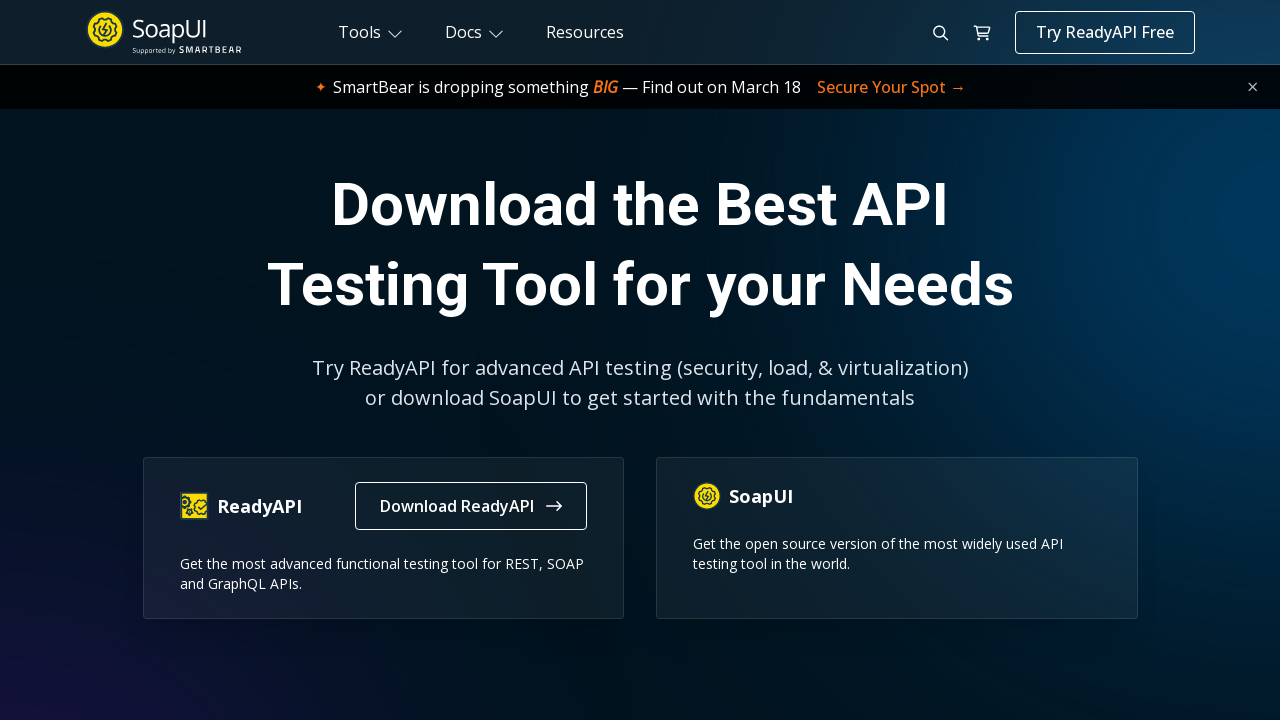

Page navigation completed and DOM content loaded
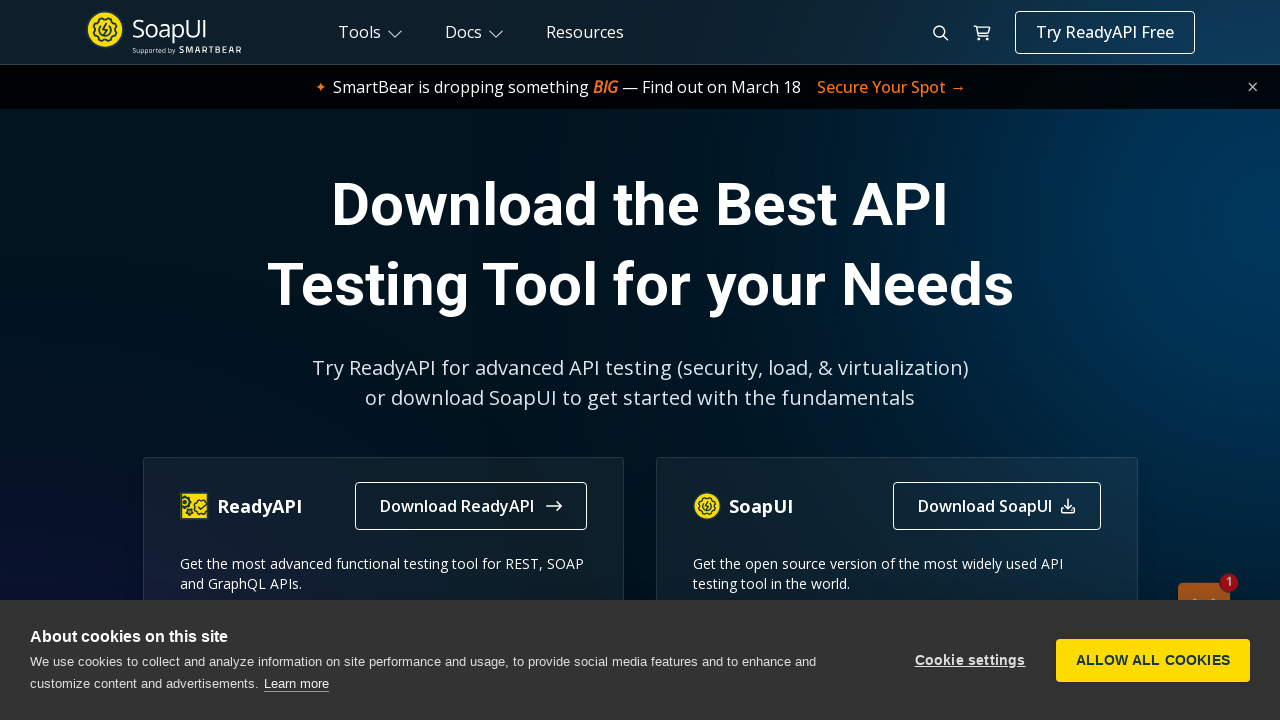

Navigated back to automation practice page (iteration 3)
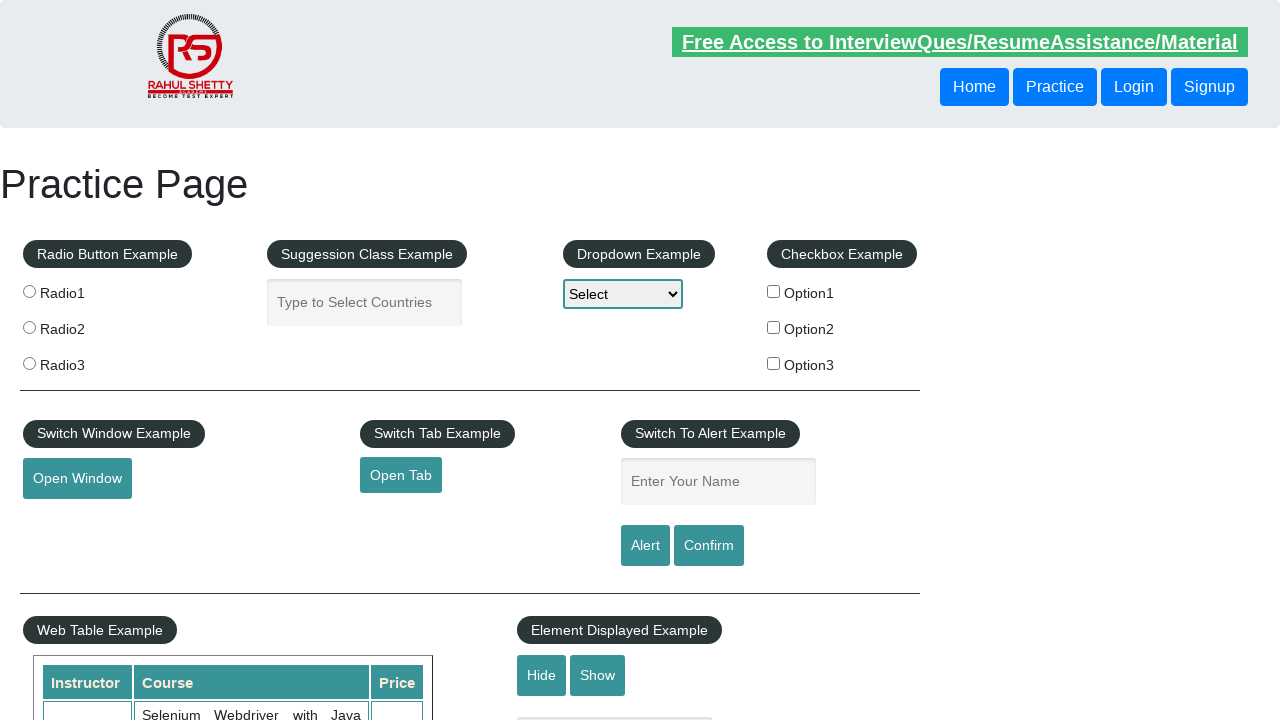

Footer section loaded on return navigation
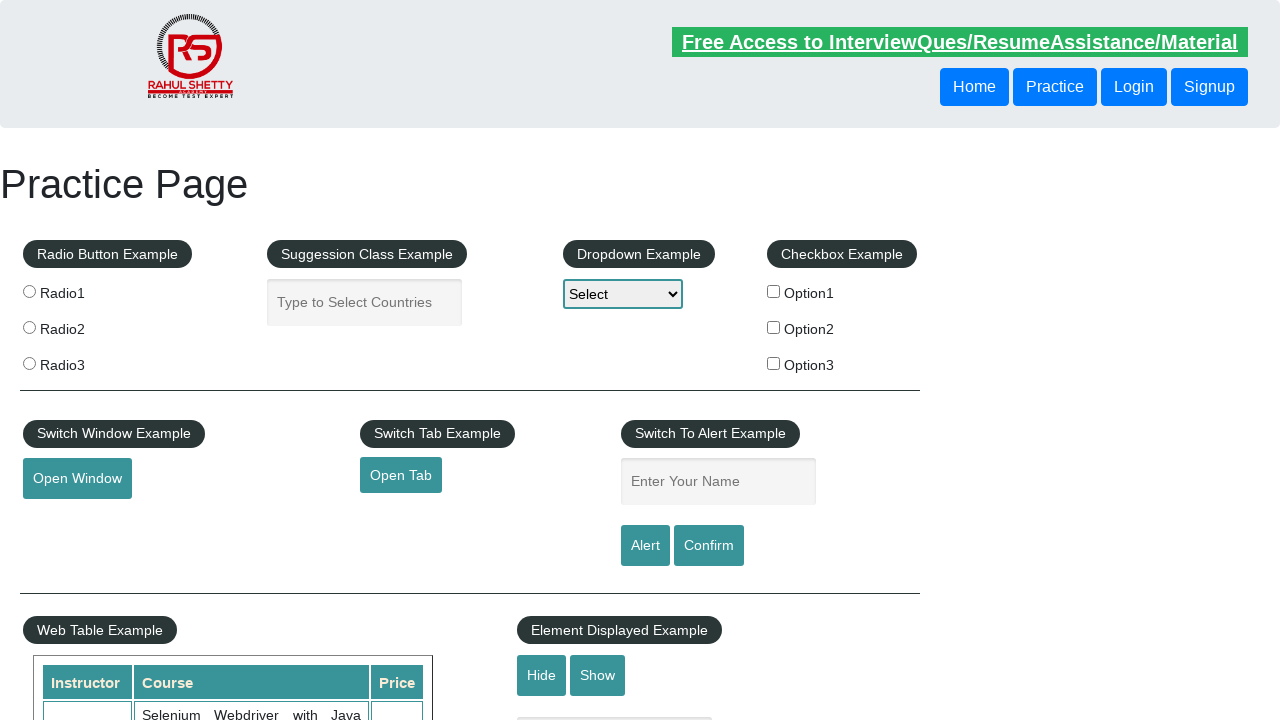

Re-located footer first column links
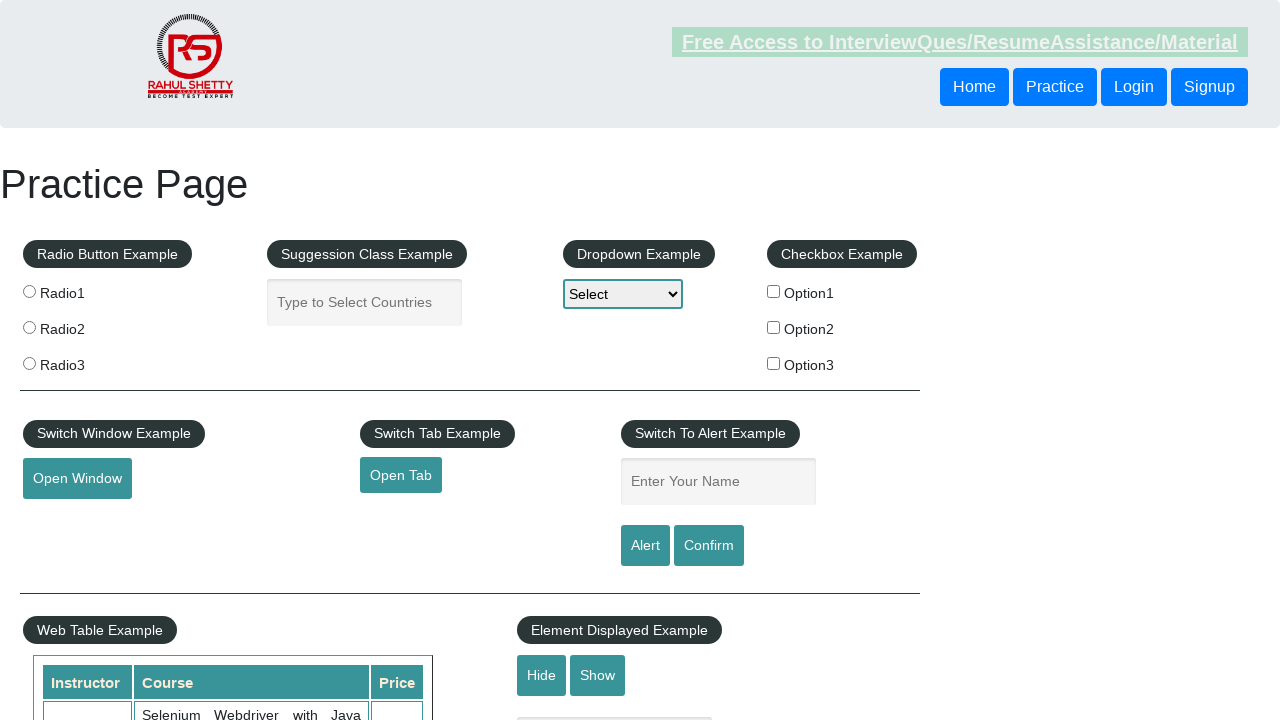

Clicked footer link at index 3 at (62, 580) on #gf-BIG >> xpath=//table/tbody/tr/td[1]/ul >> a >> nth=3
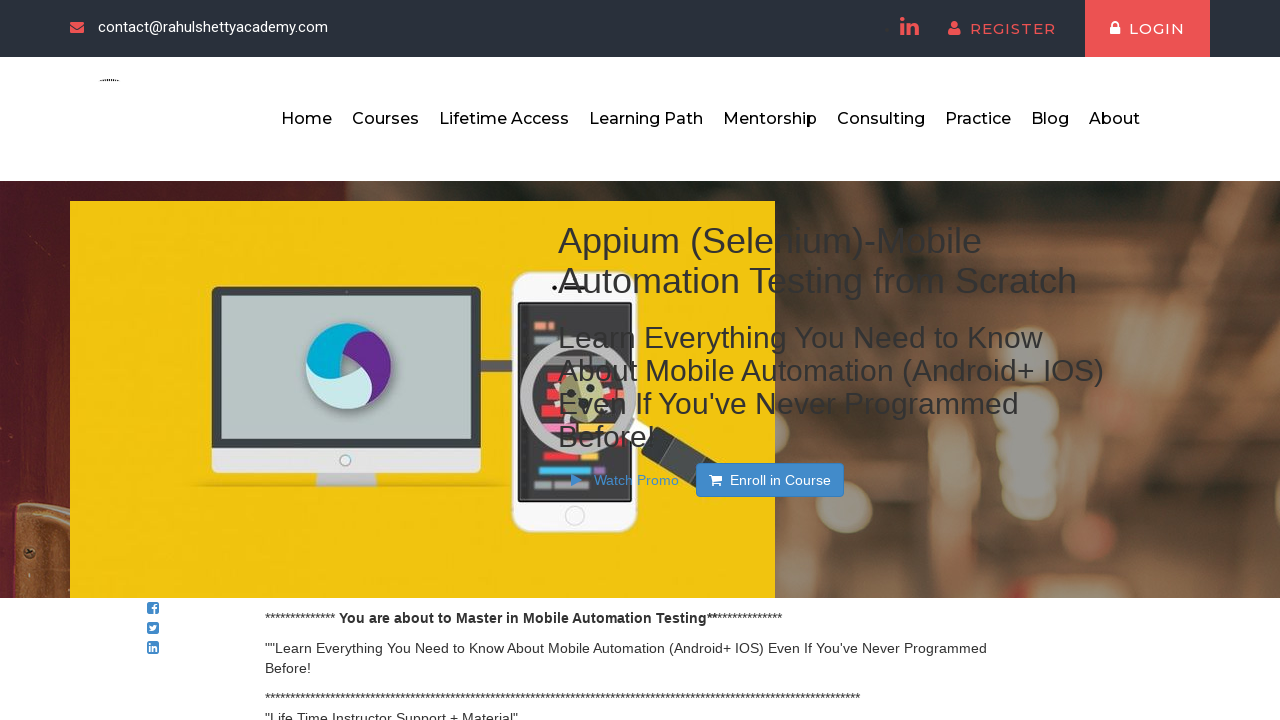

Page navigation completed and DOM content loaded
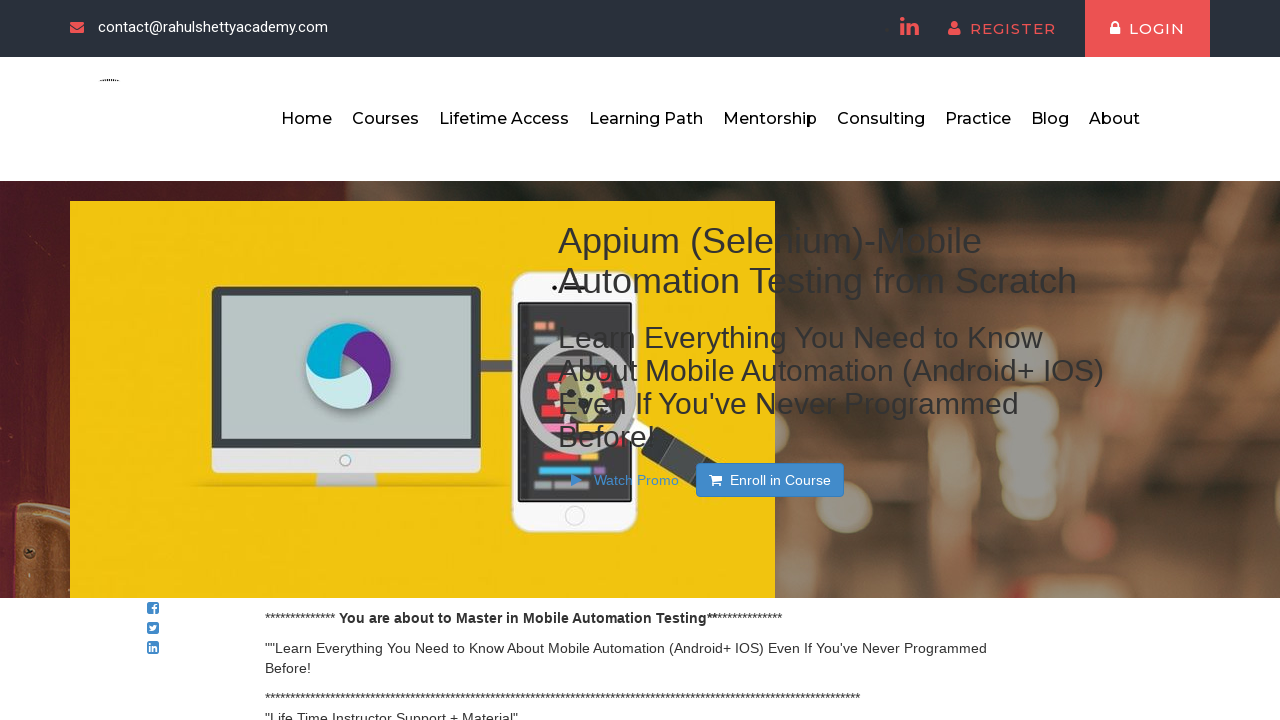

Navigated back to automation practice page (iteration 4)
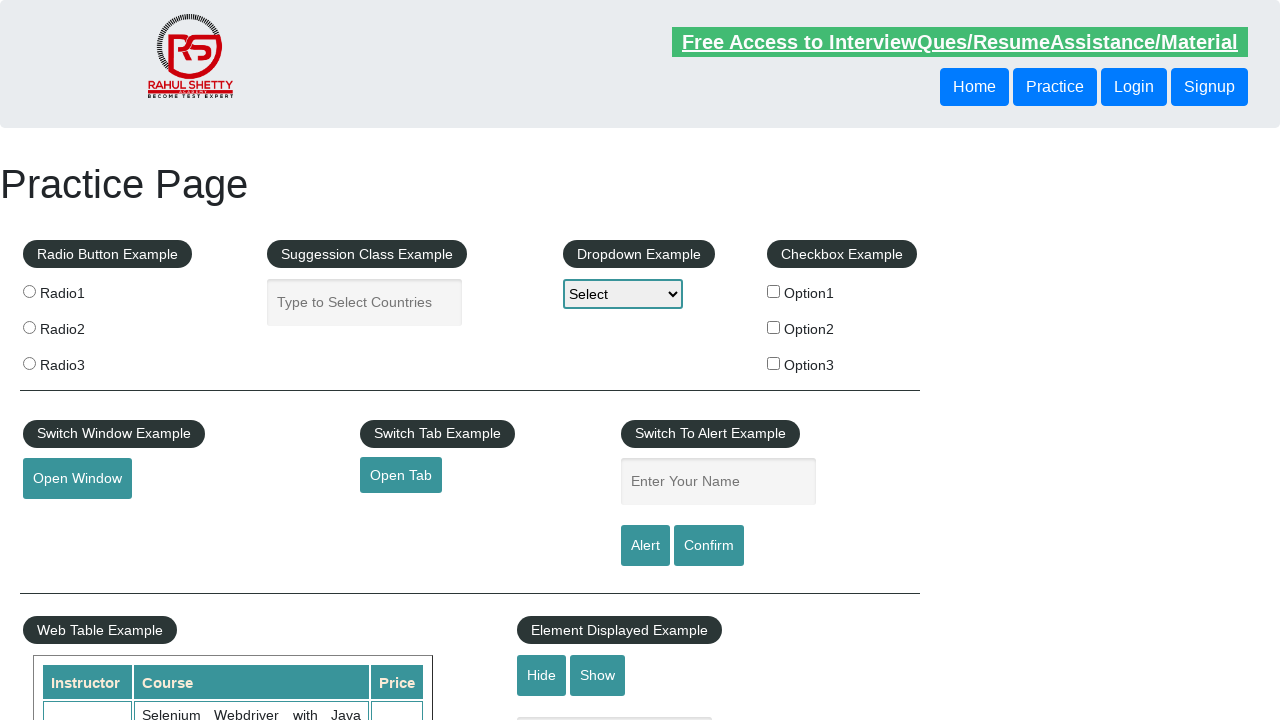

Footer section loaded on return navigation
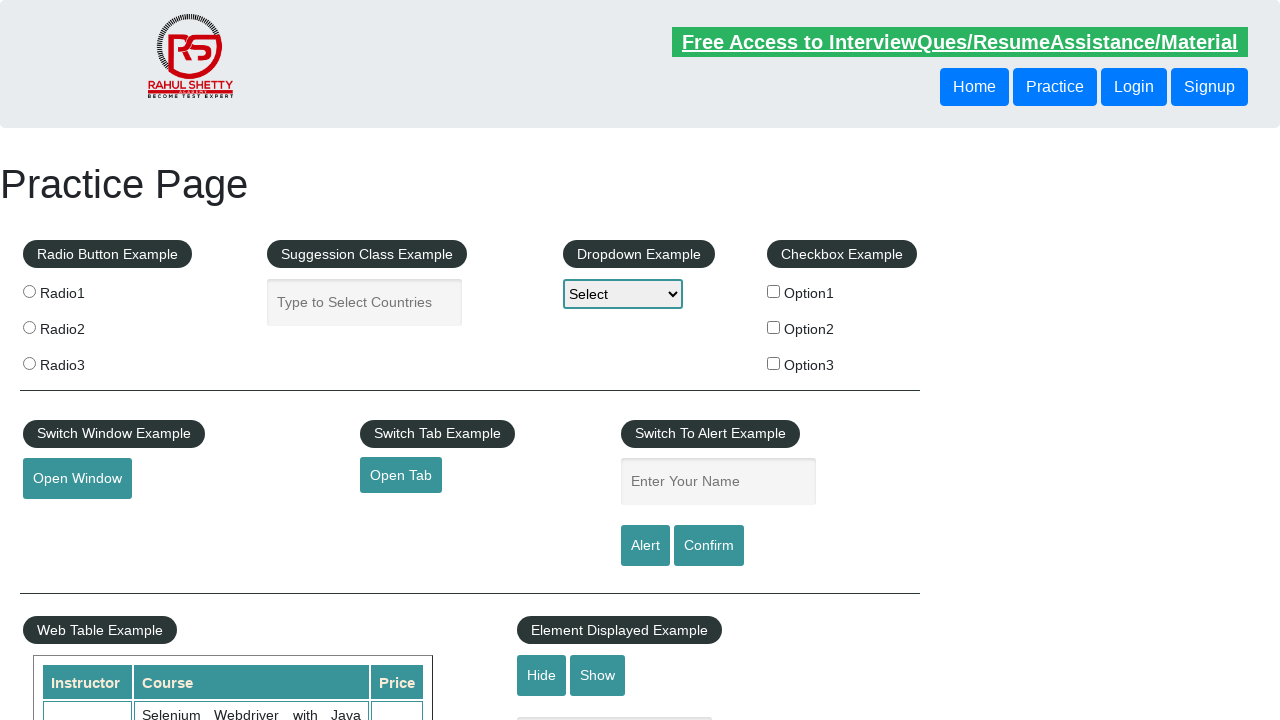

Re-located footer first column links
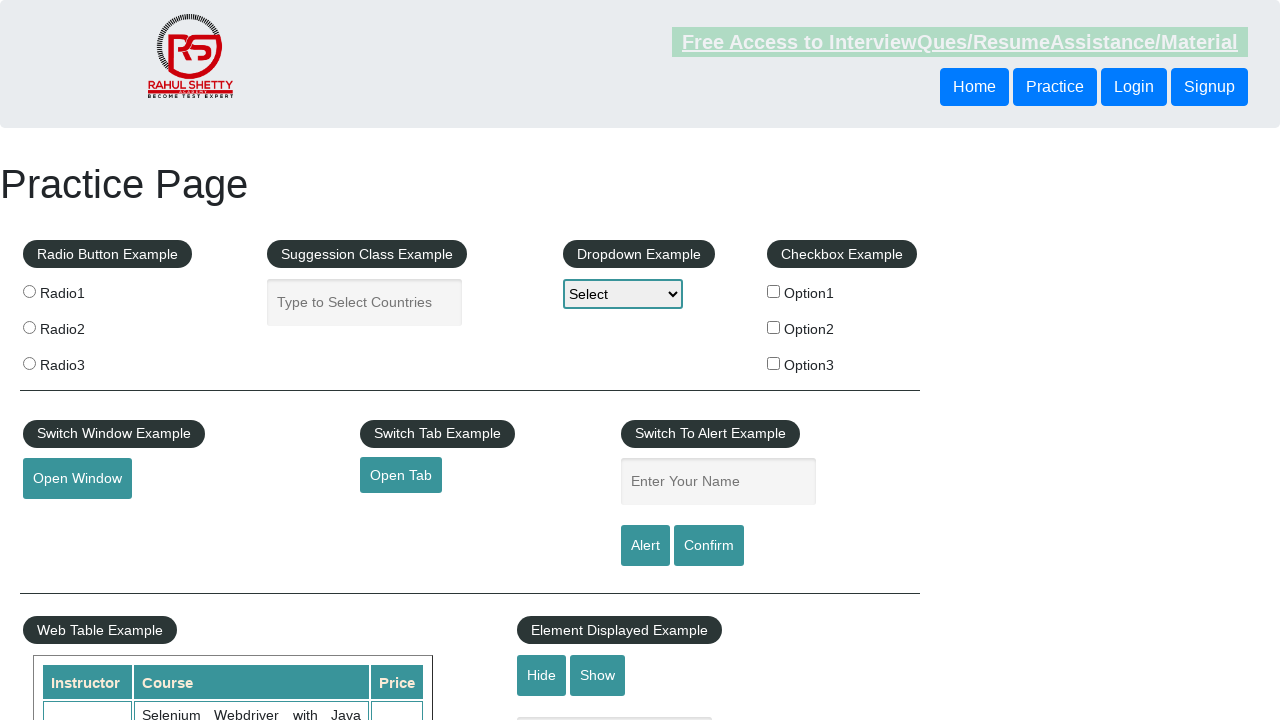

Clicked footer link at index 4 at (60, 610) on #gf-BIG >> xpath=//table/tbody/tr/td[1]/ul >> a >> nth=4
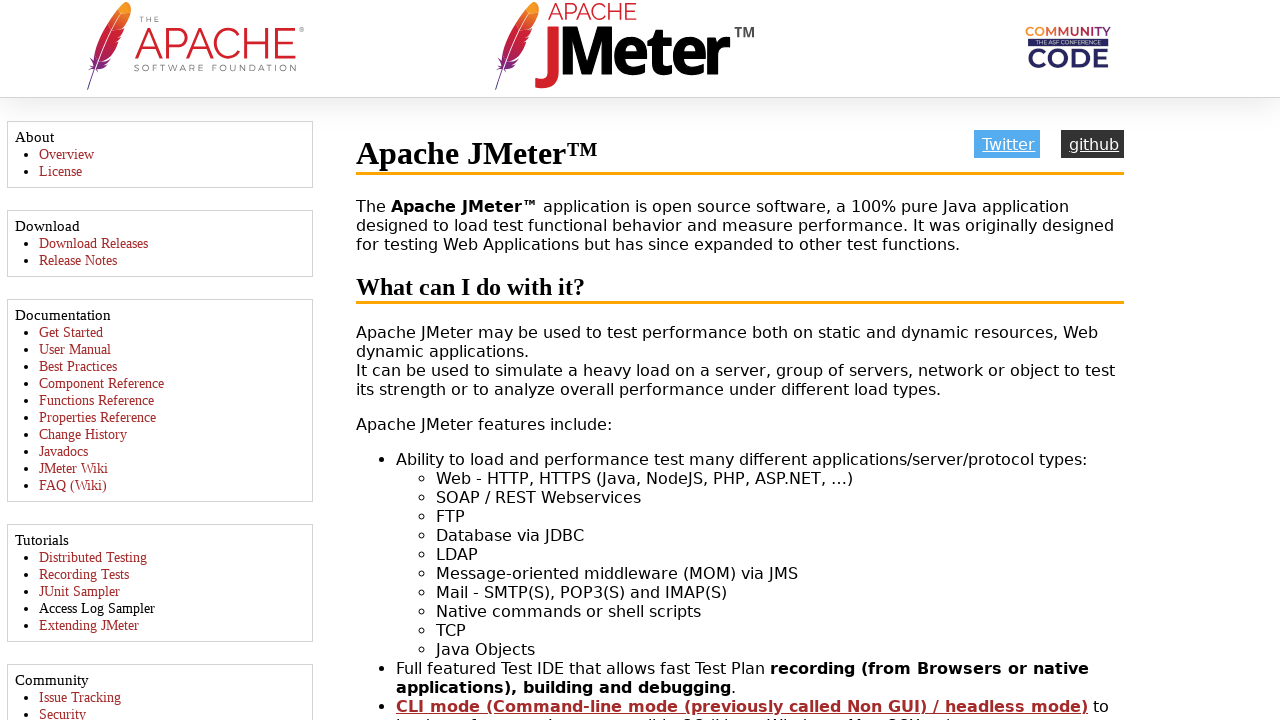

Page navigation completed and DOM content loaded
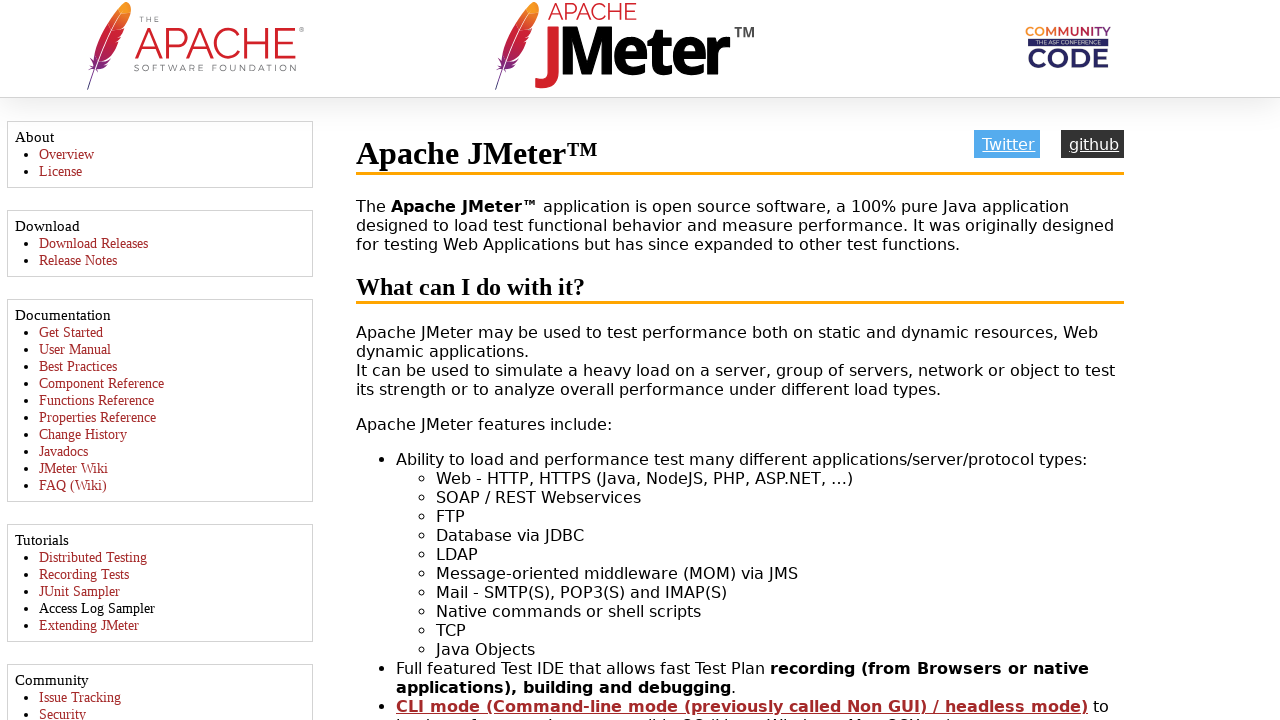

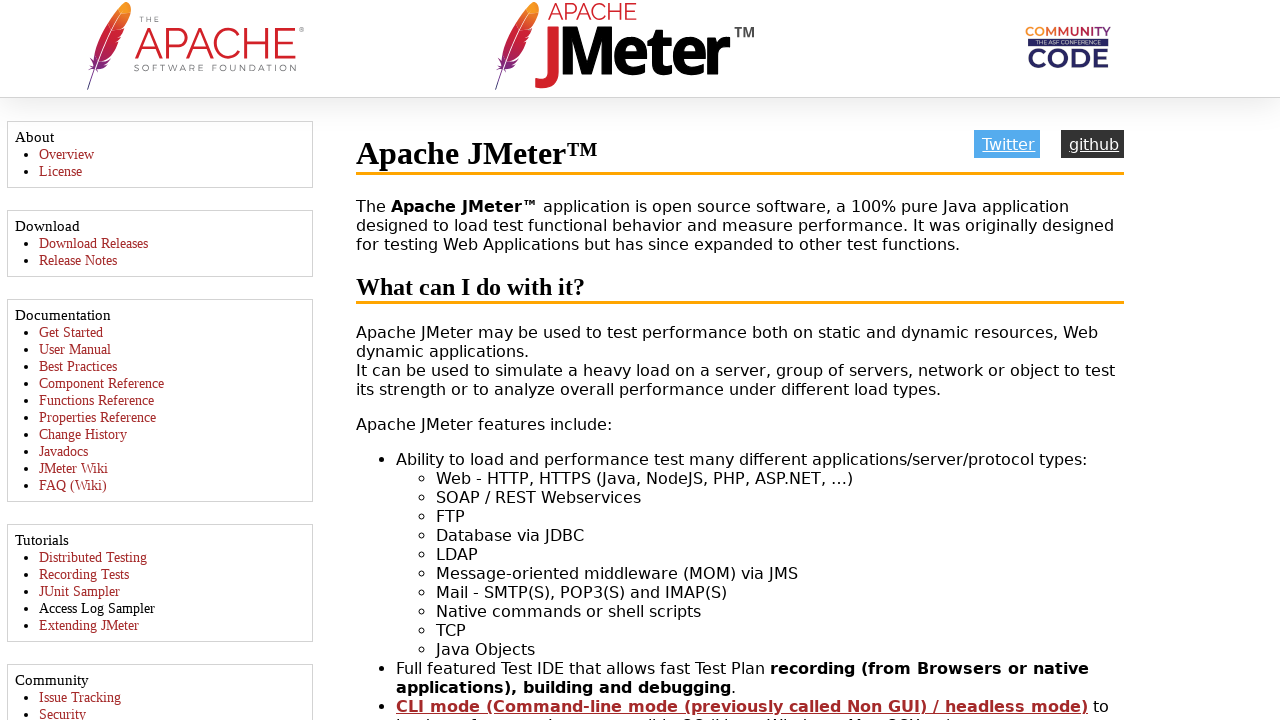